Tests a text input form by filling in a textarea with the answer "get()" and clicking the submit button on an educational exercise page.

Starting URL: https://suninjuly.github.io/text_input_task.html

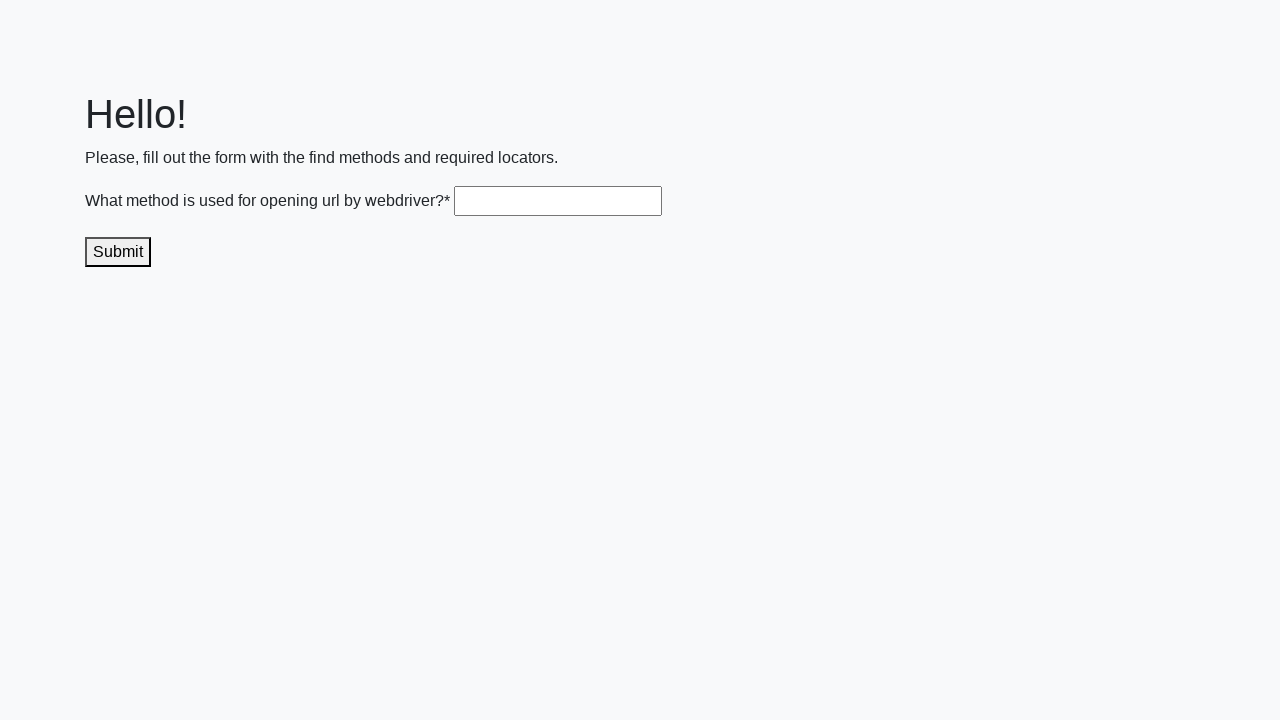

Navigated to text input task page
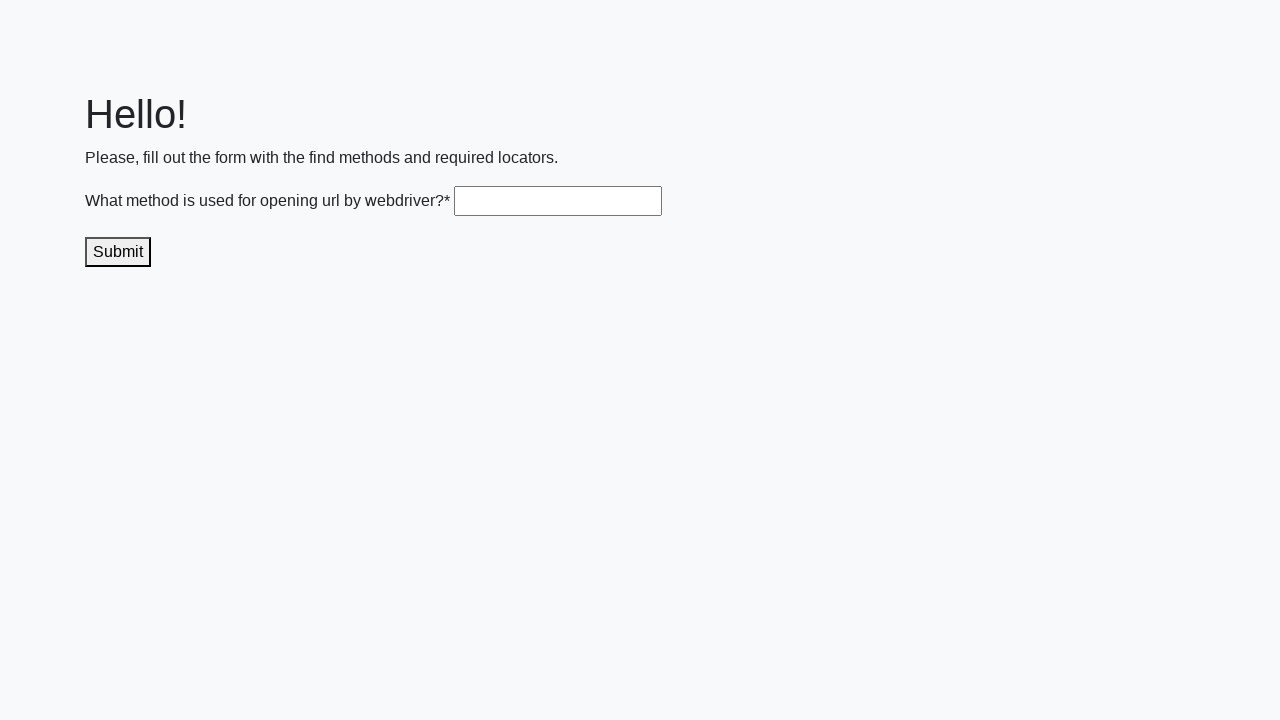

Filled textarea with answer 'get()' on .textarea
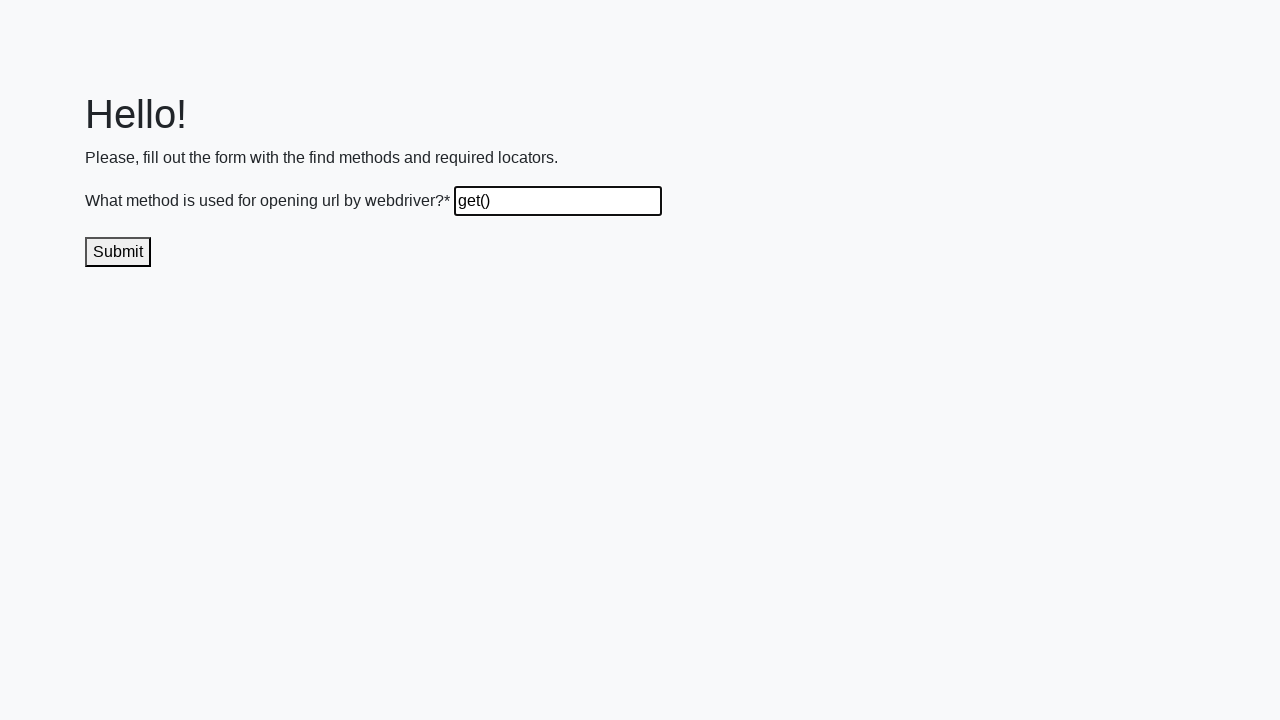

Clicked submit button to submit the answer at (118, 252) on .submit-submission
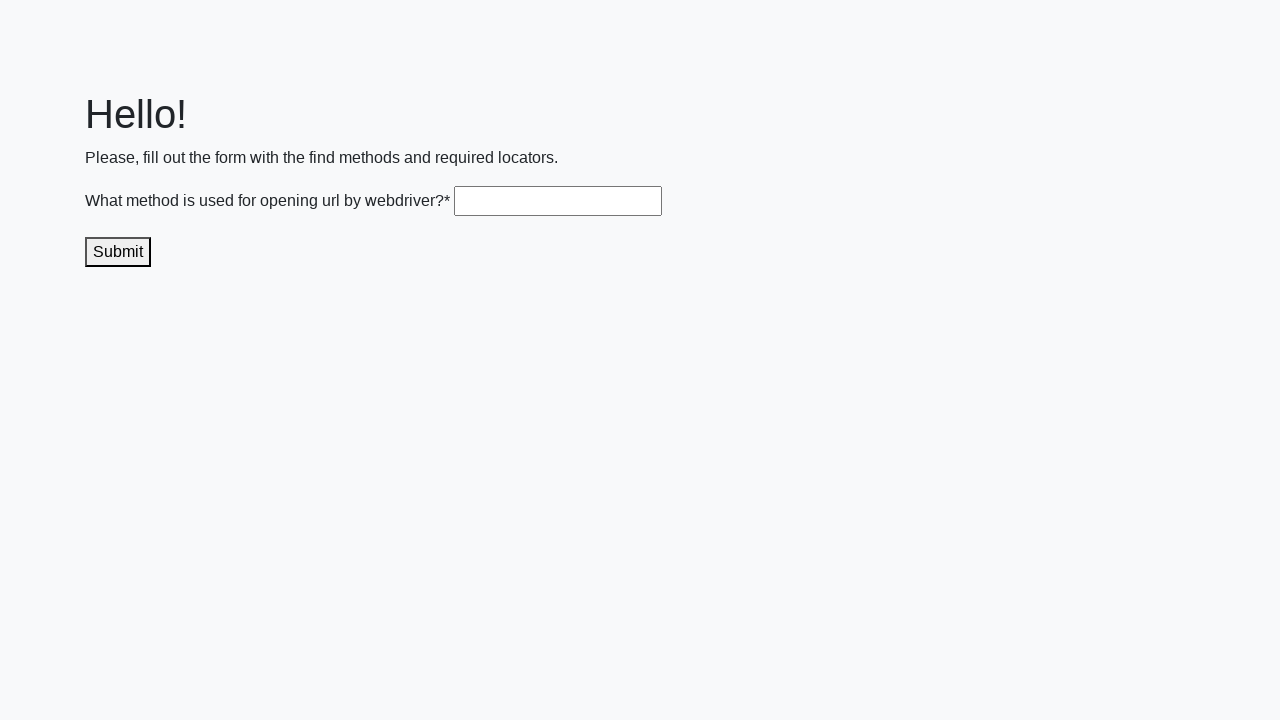

Waited for result to display
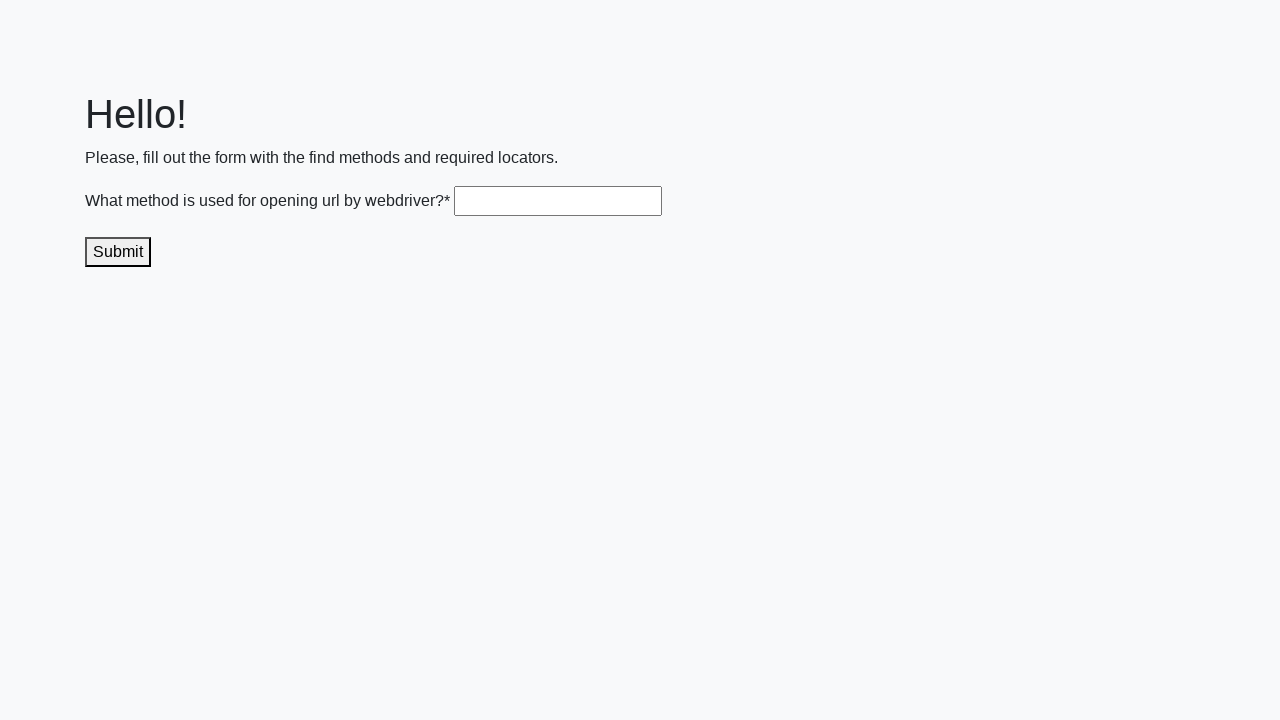

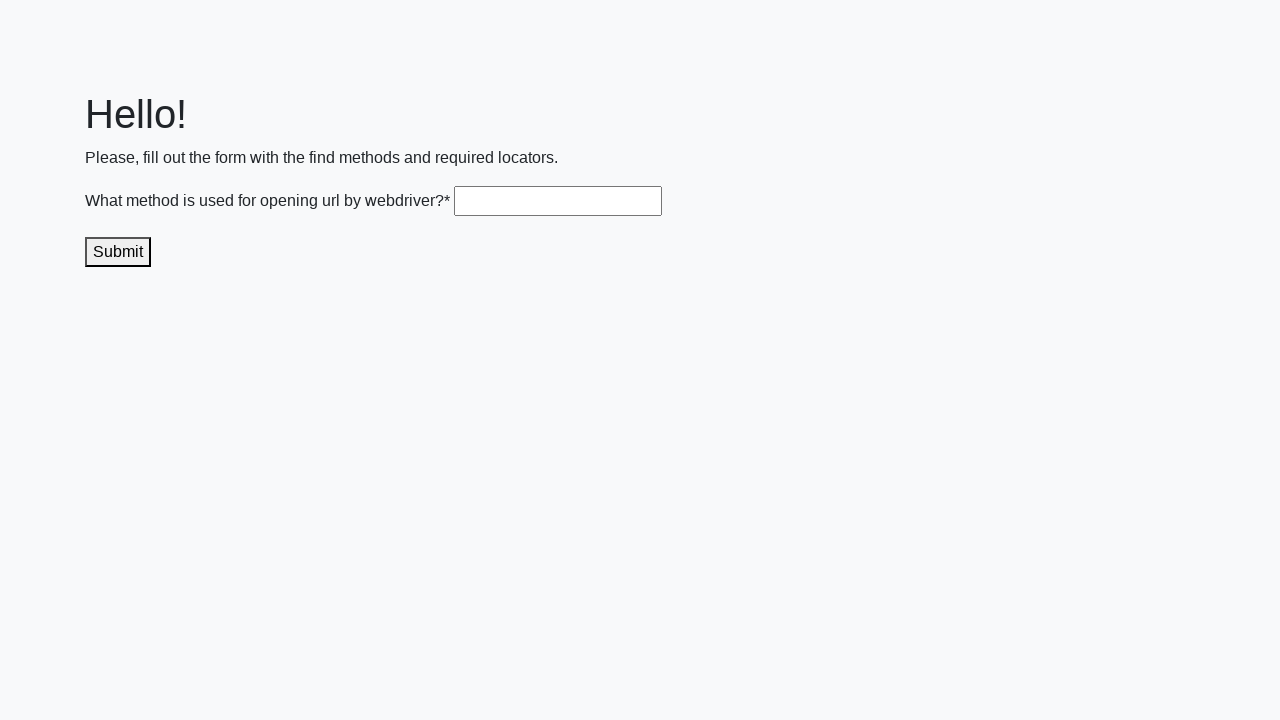